Clicks the info button on the buttons demo page

Starting URL: https://formy-project.herokuapp.com/buttons#

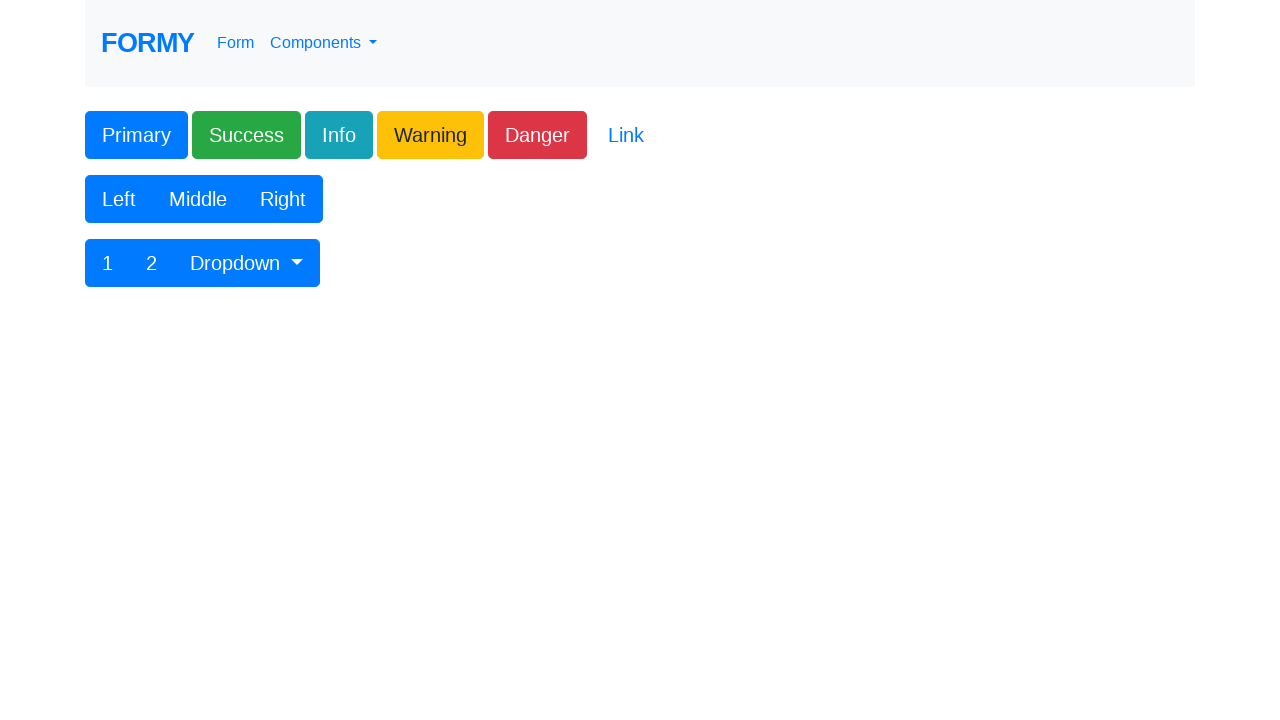

Navigated to buttons demo page
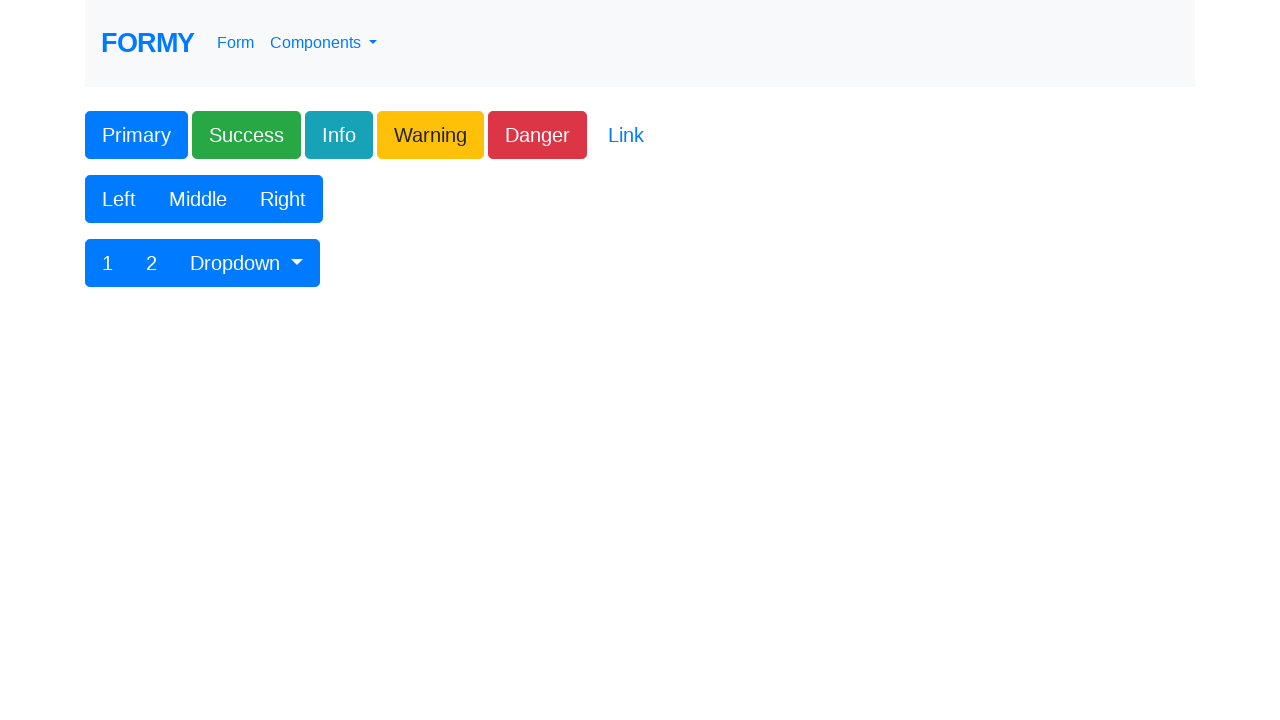

Clicked the info button at (339, 135) on .btn-info
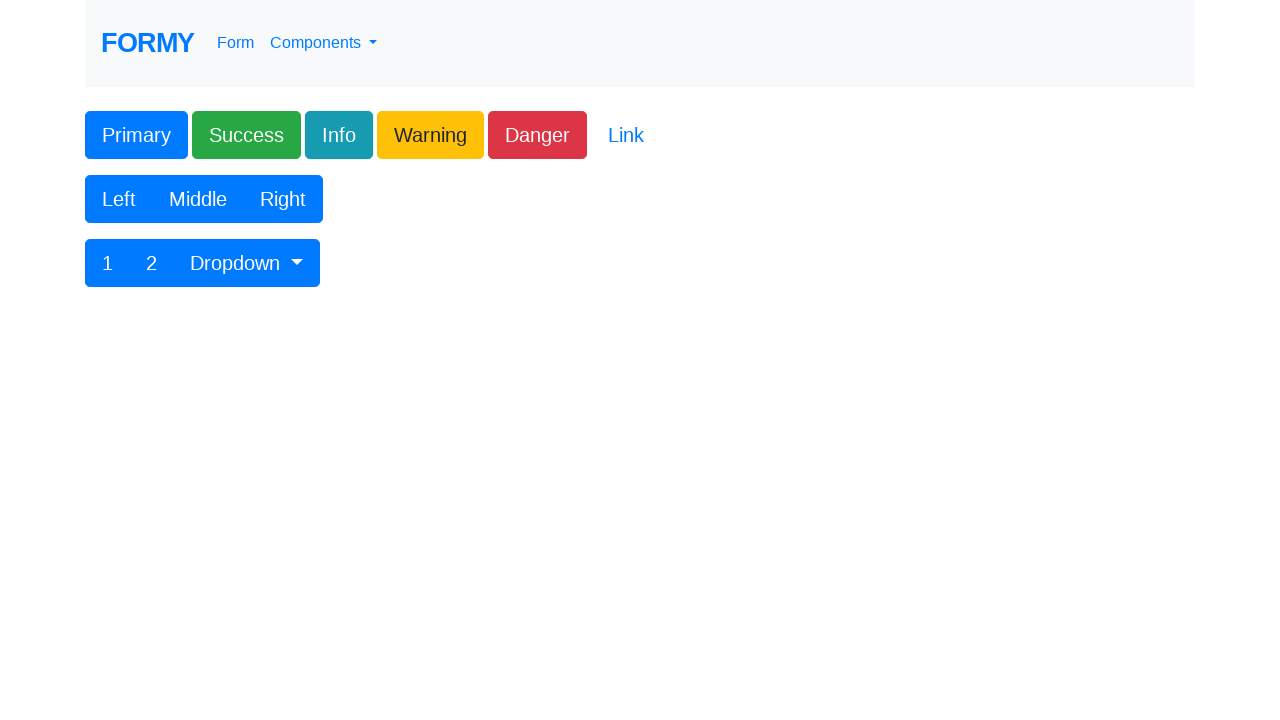

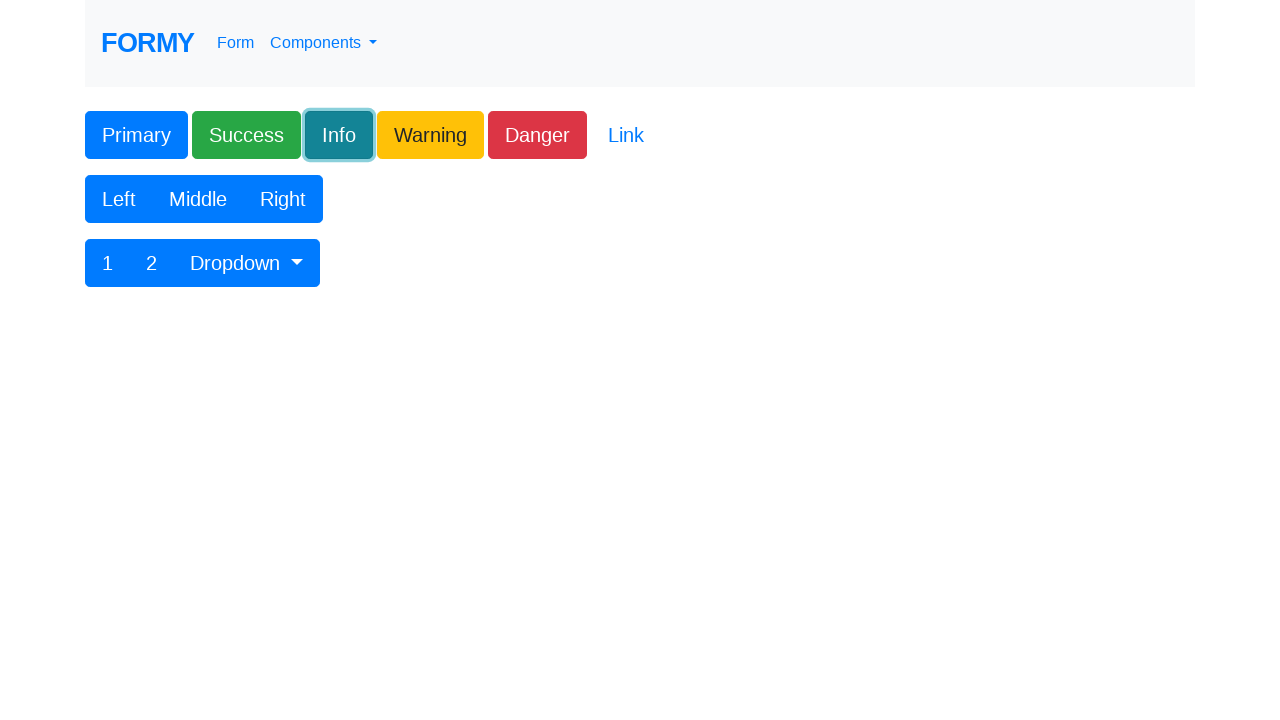